Tests form interaction and alert handling on a training ground page by filling input fields, clicking buttons, and accepting JavaScript alerts

Starting URL: https://techstepacademy.com/training-ground

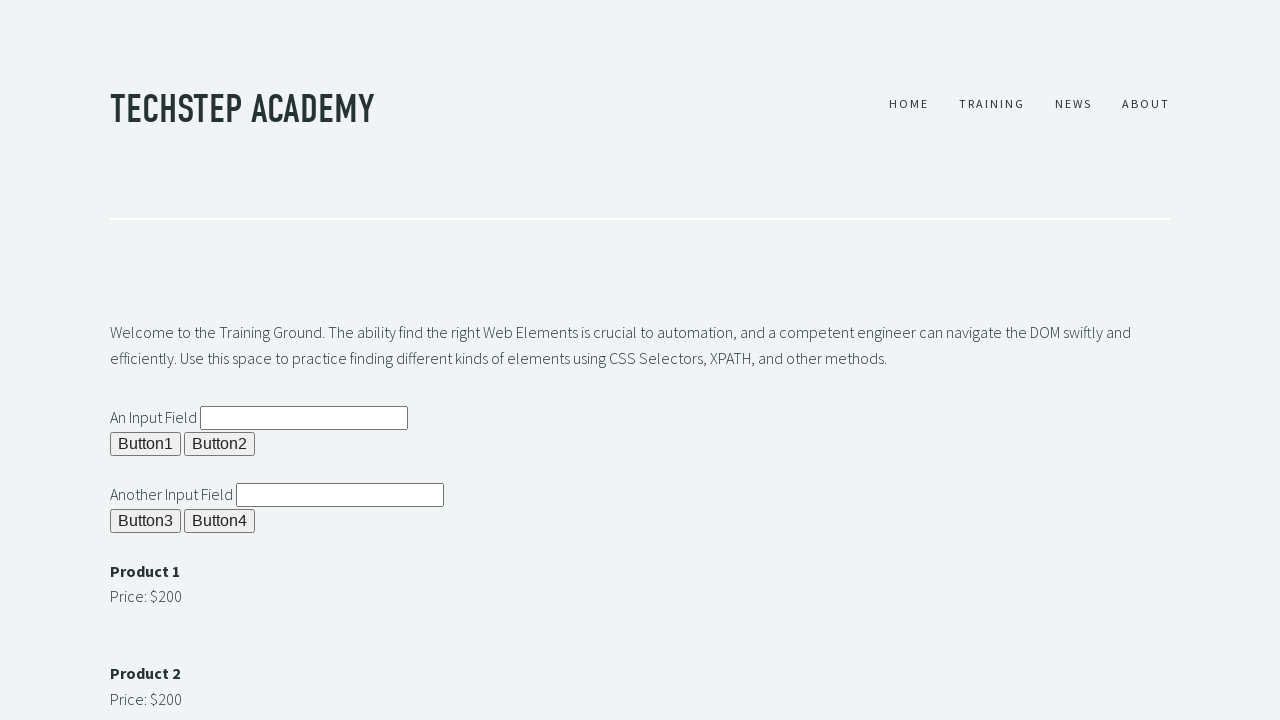

Filled first input field with 'Test' on input#ipt1
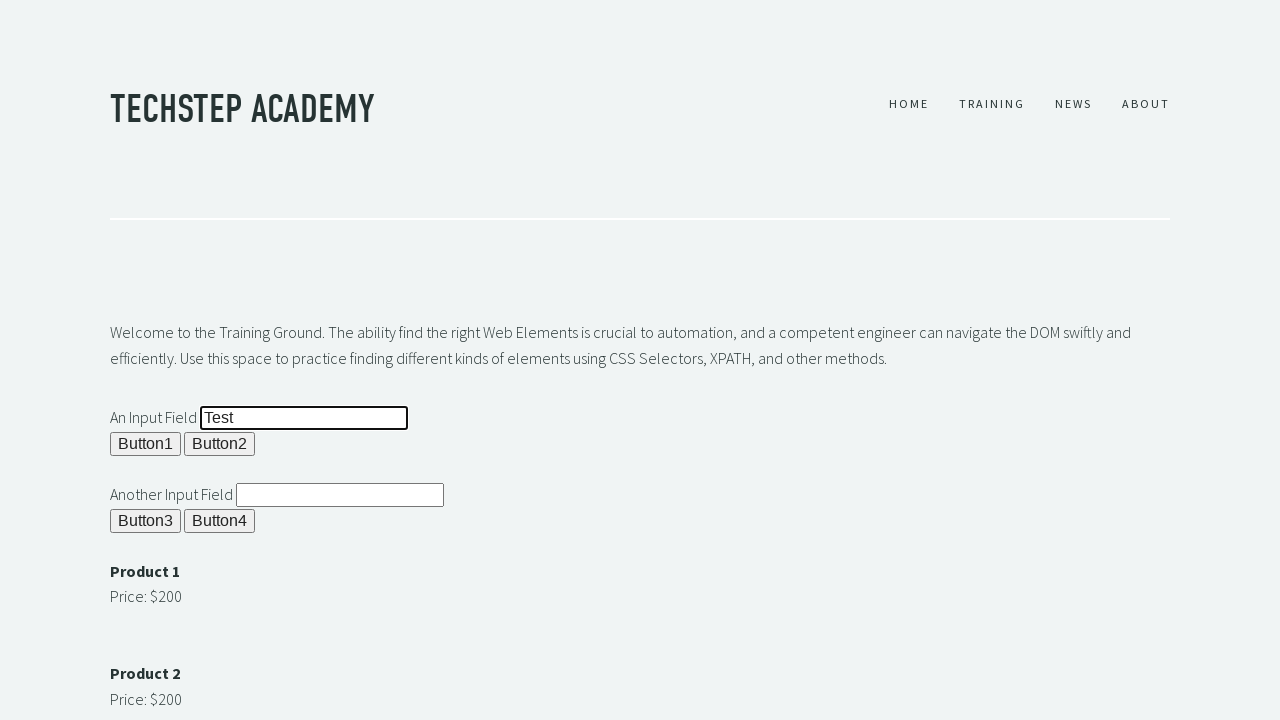

Clicked first button at (146, 444) on button[name="butn1"]
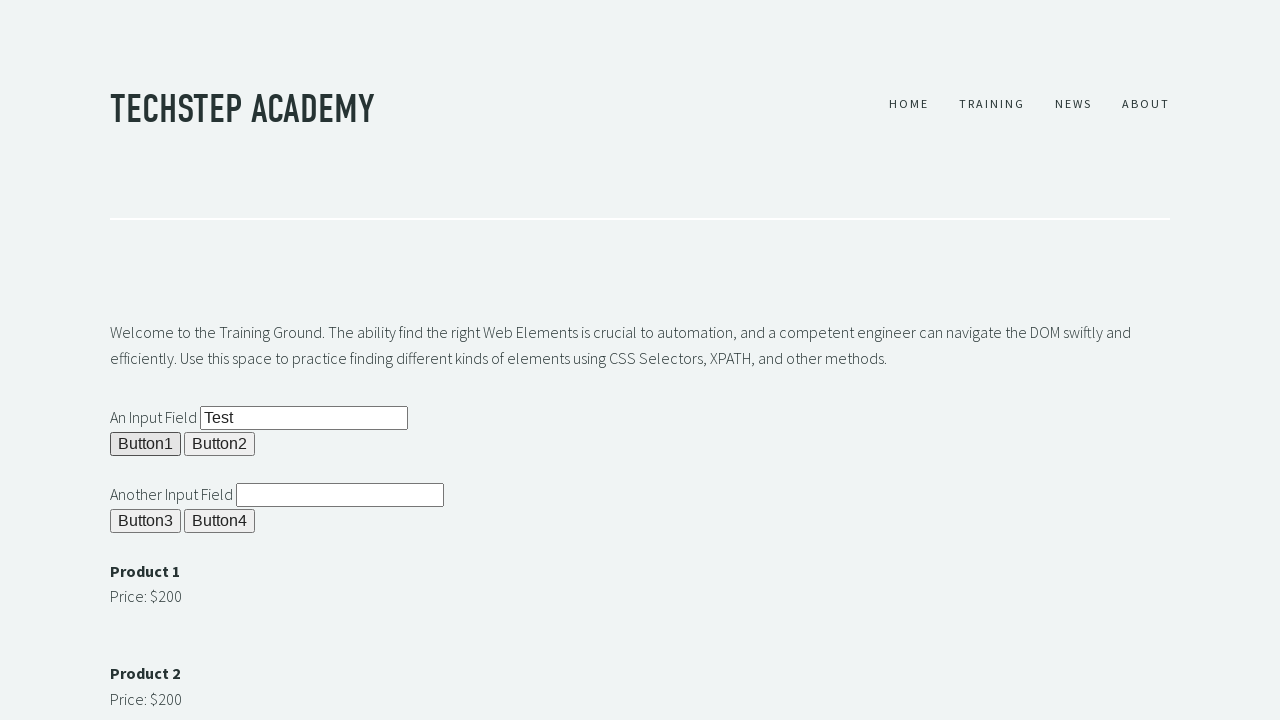

Set up dialog handler to accept alerts
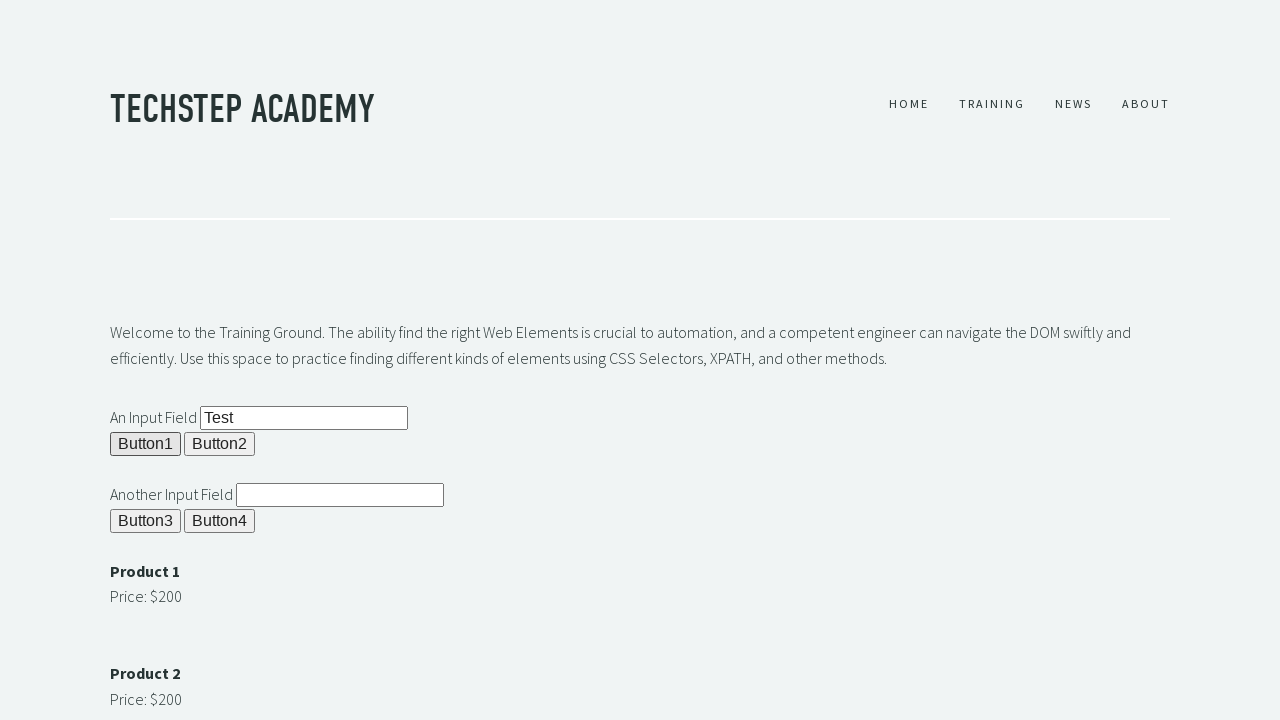

Clicked second button and accepted JavaScript alert at (220, 444) on button#b2
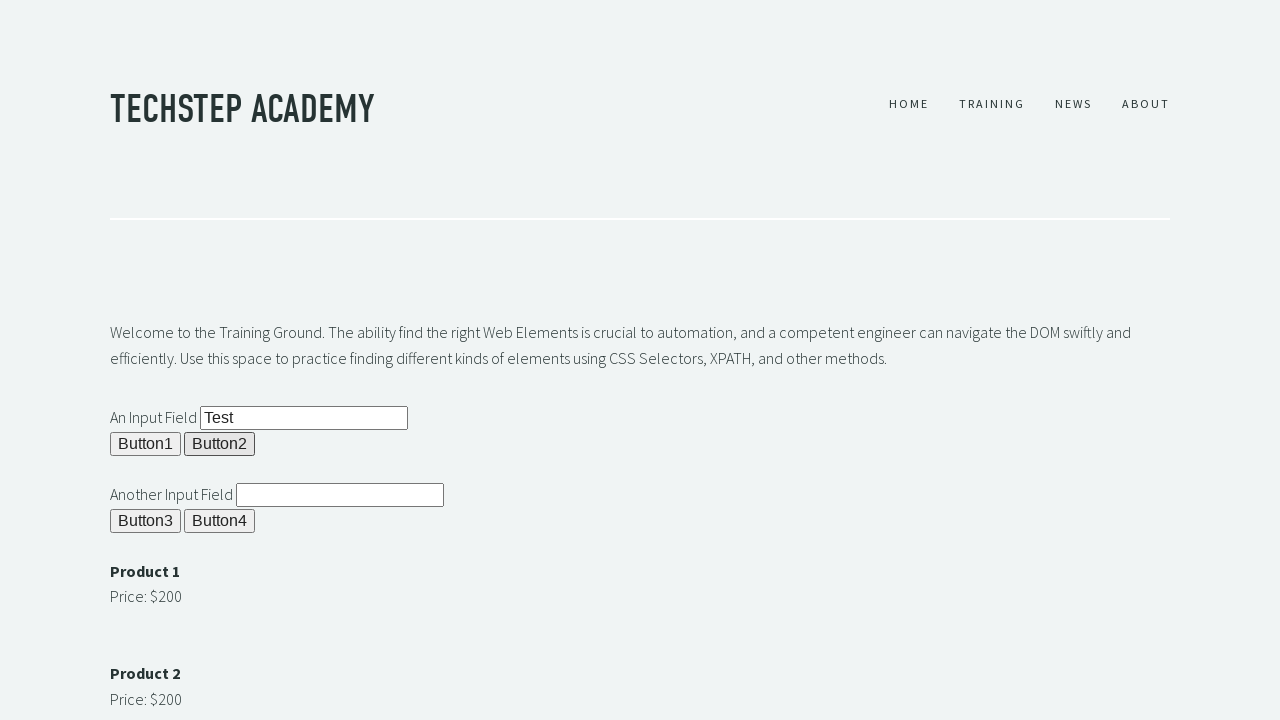

Filled second input field with 'Second Automation' on input#ipt2
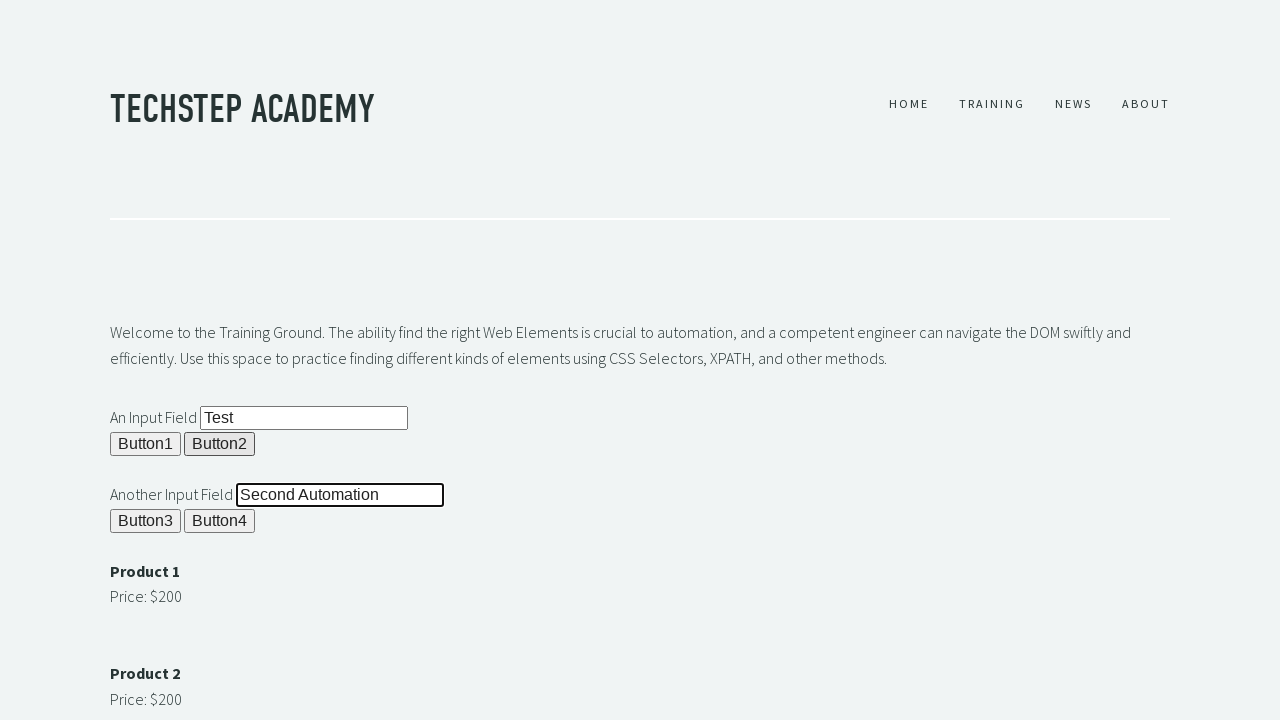

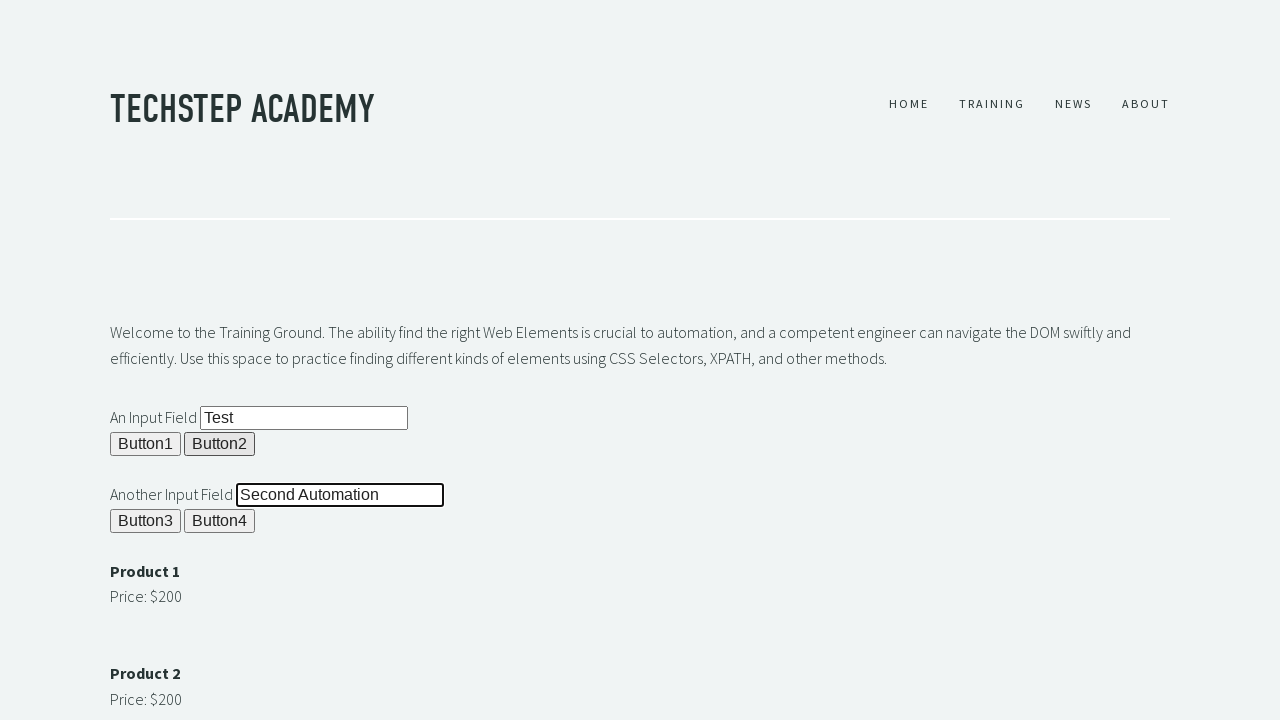